Tests a wait scenario by clicking a verify button and checking for a success message

Starting URL: http://suninjuly.github.io/wait1.html

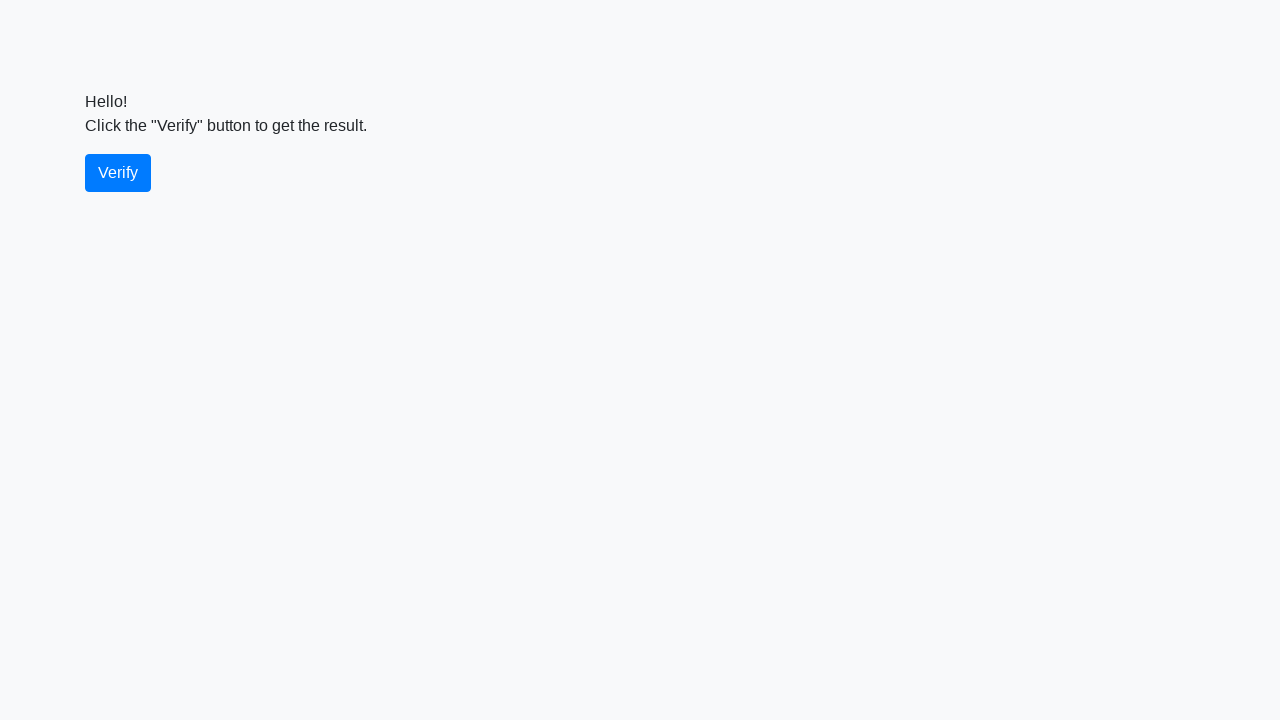

Clicked verify button at (118, 173) on #verify
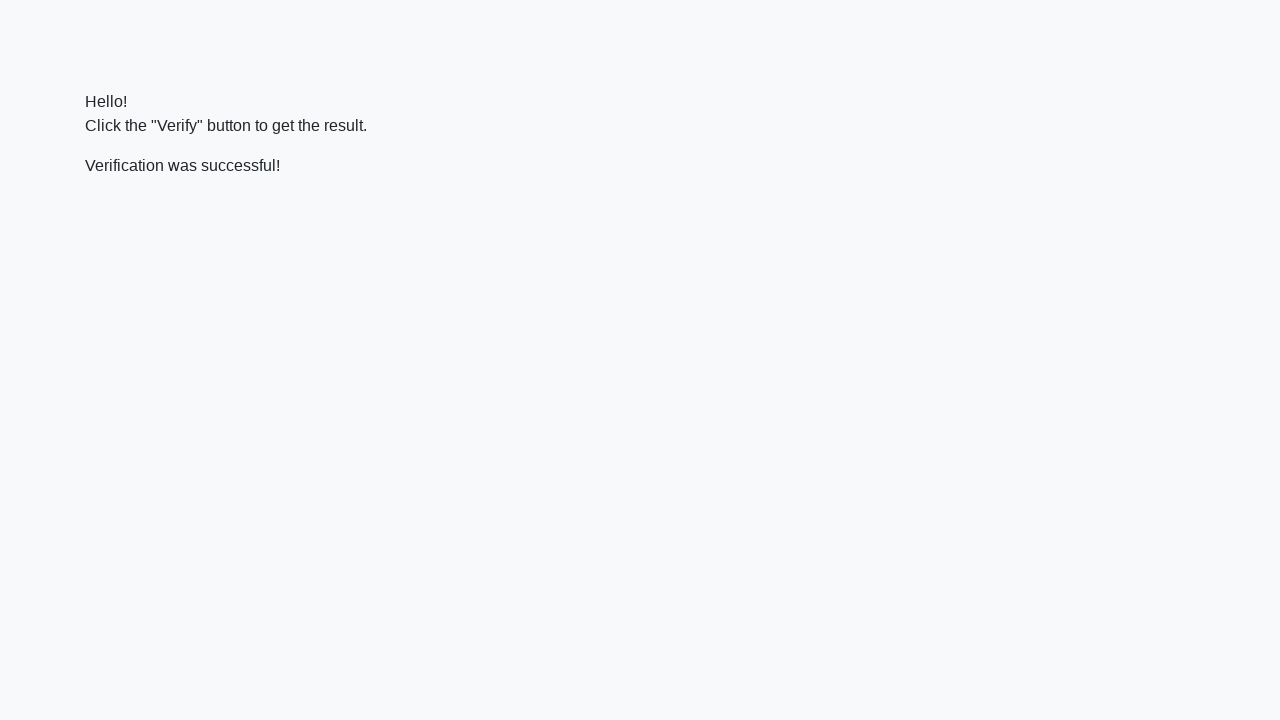

Located success message element
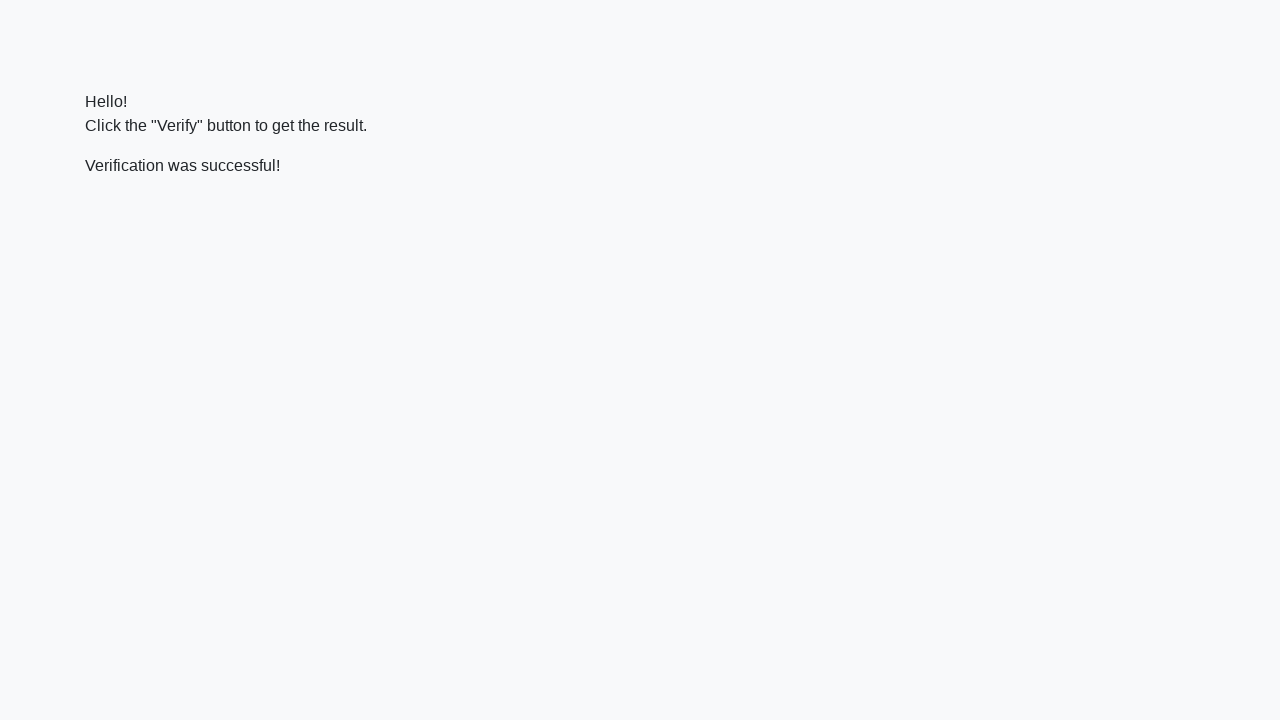

Success message appeared
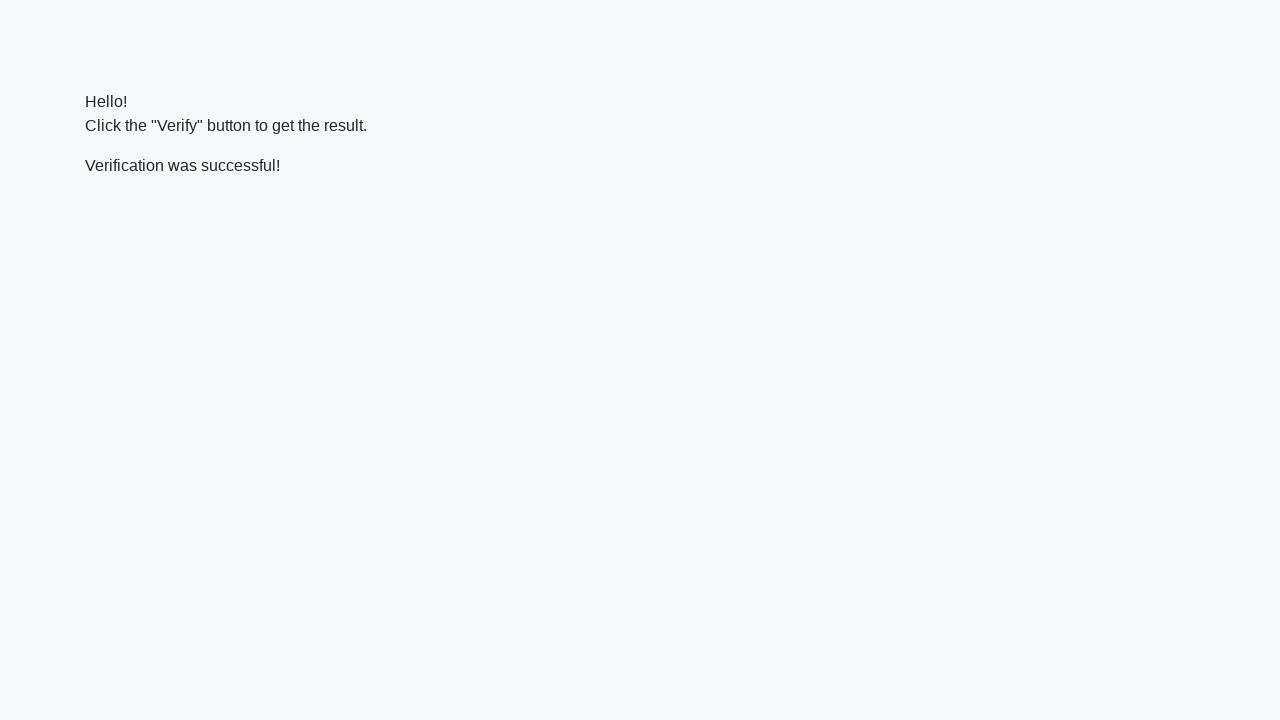

Verified 'successful' text in message
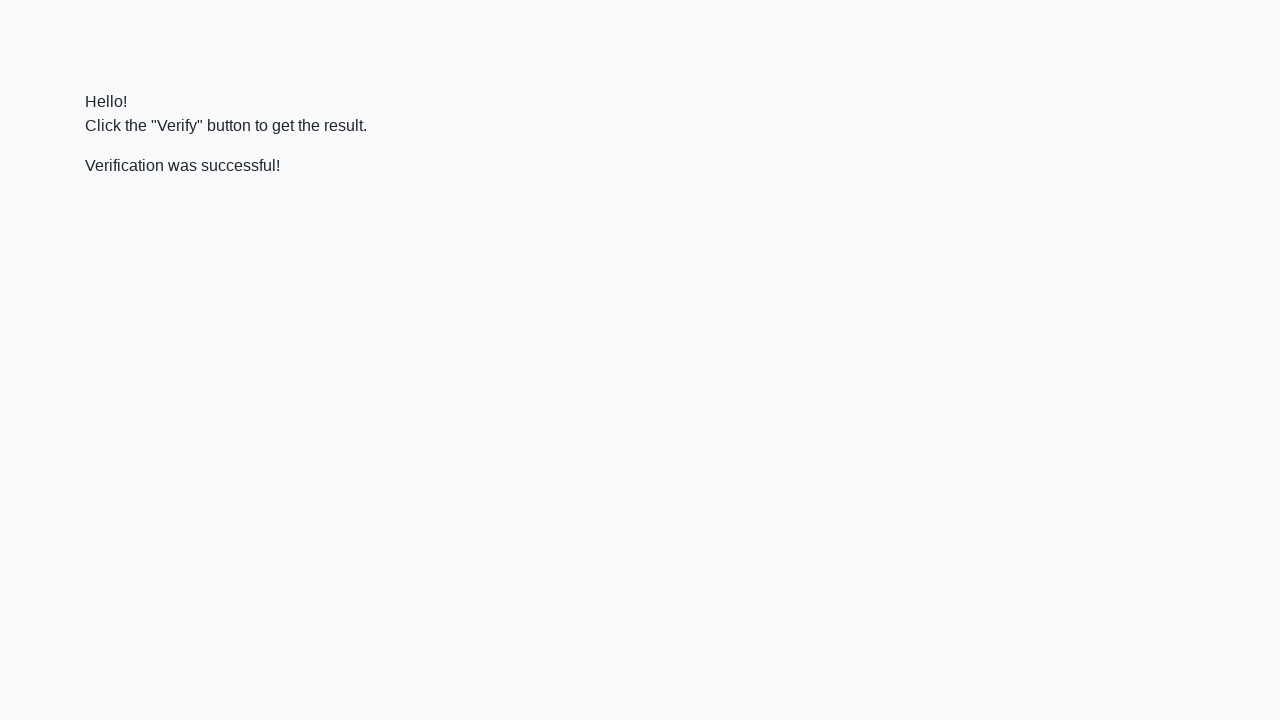

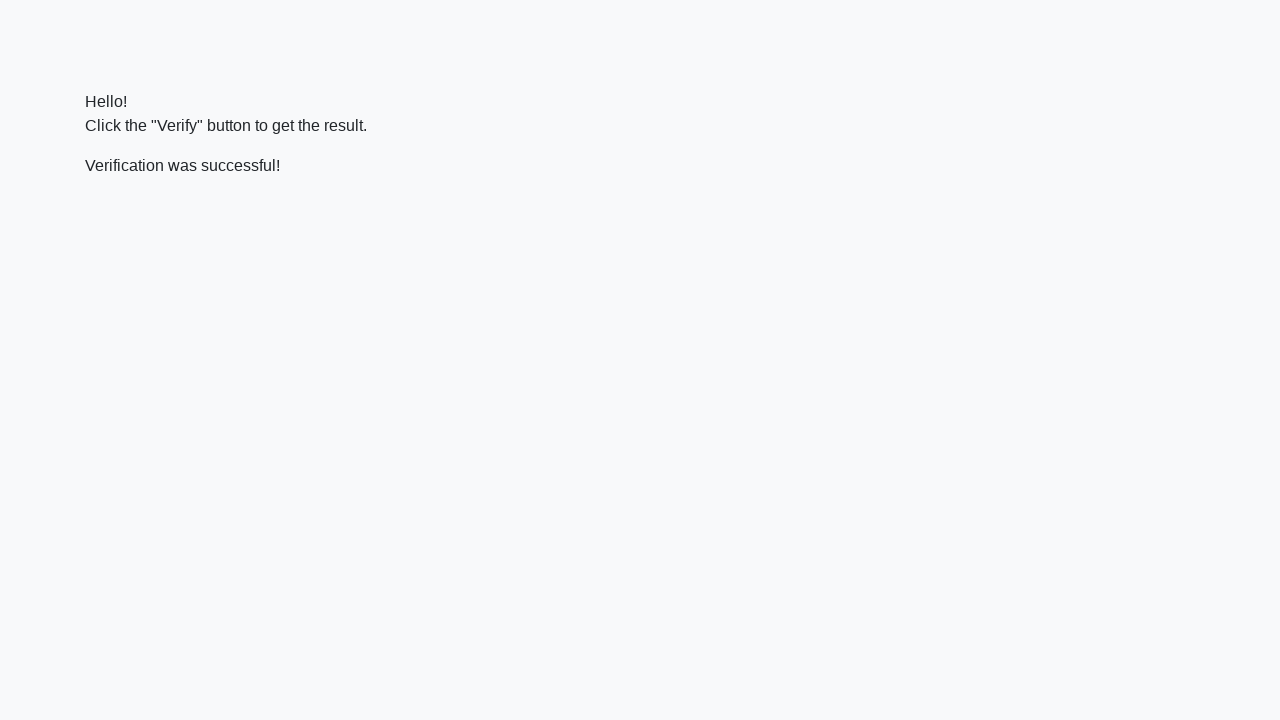